Tests that the J.Crew homepage loads and the page title contains 'J.Crew'

Starting URL: https://www.jcrew.com

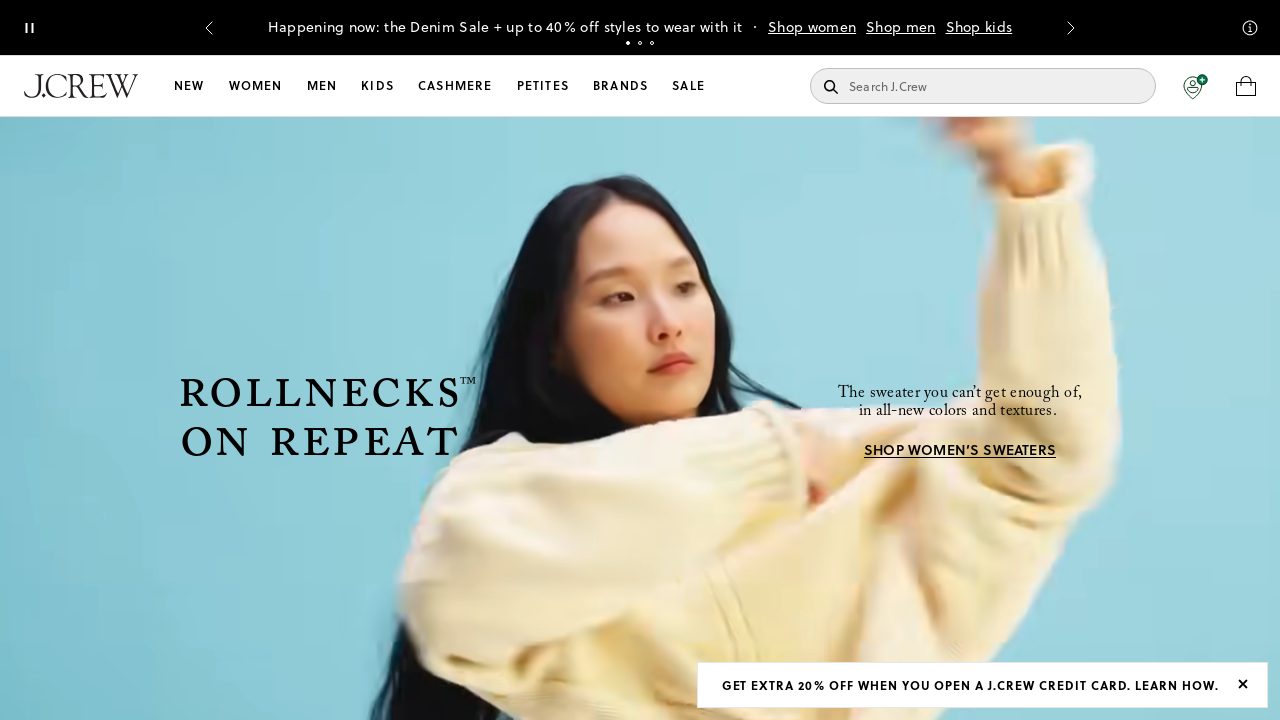

Waited for page DOM to load
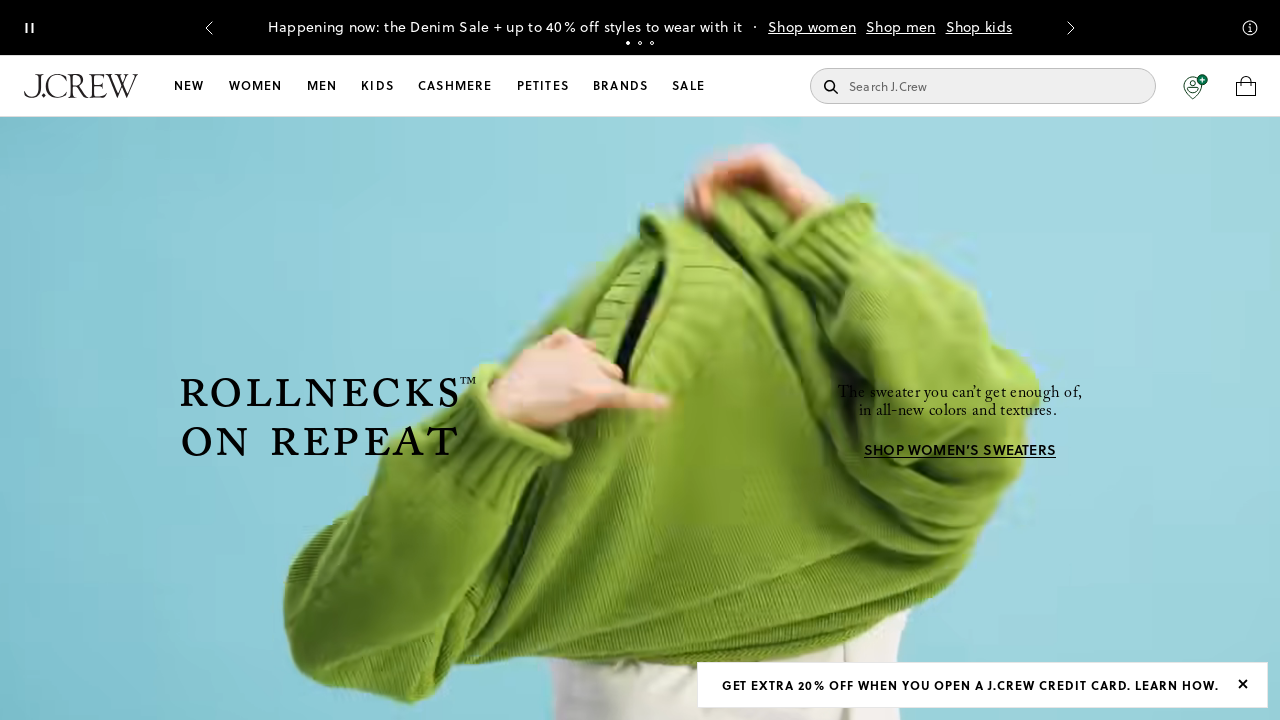

Verified page title contains 'J.Crew'
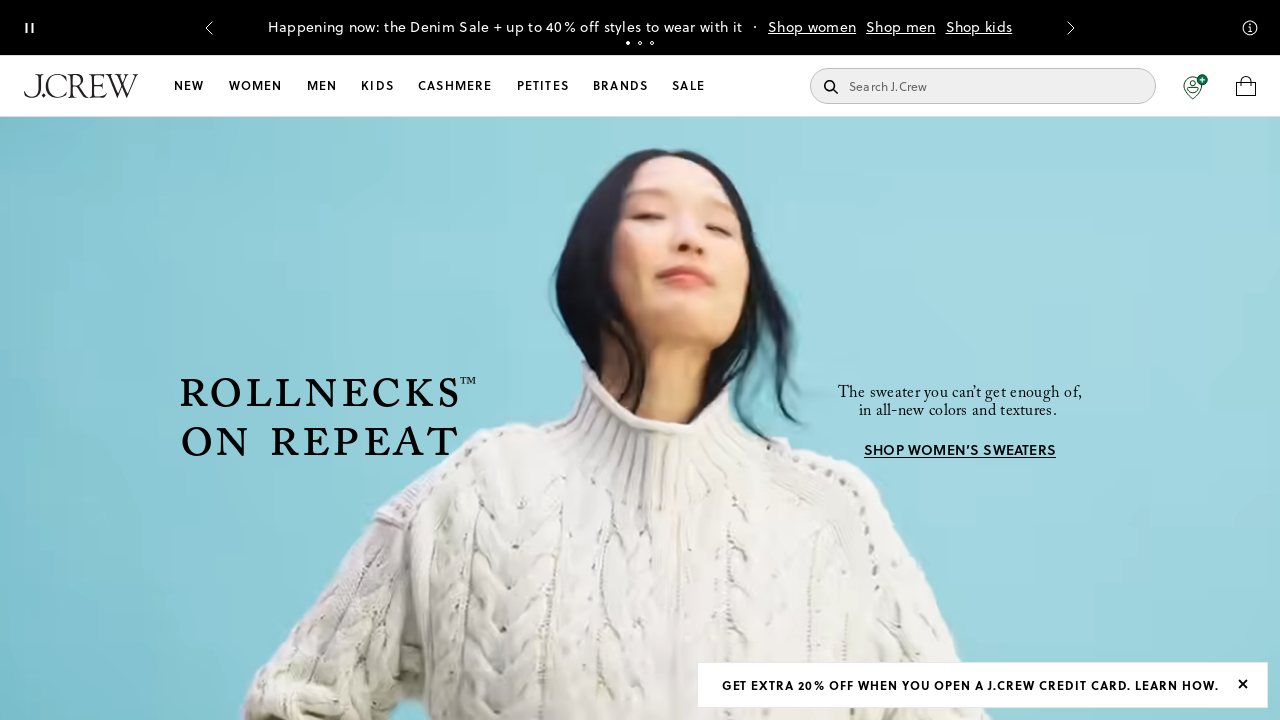

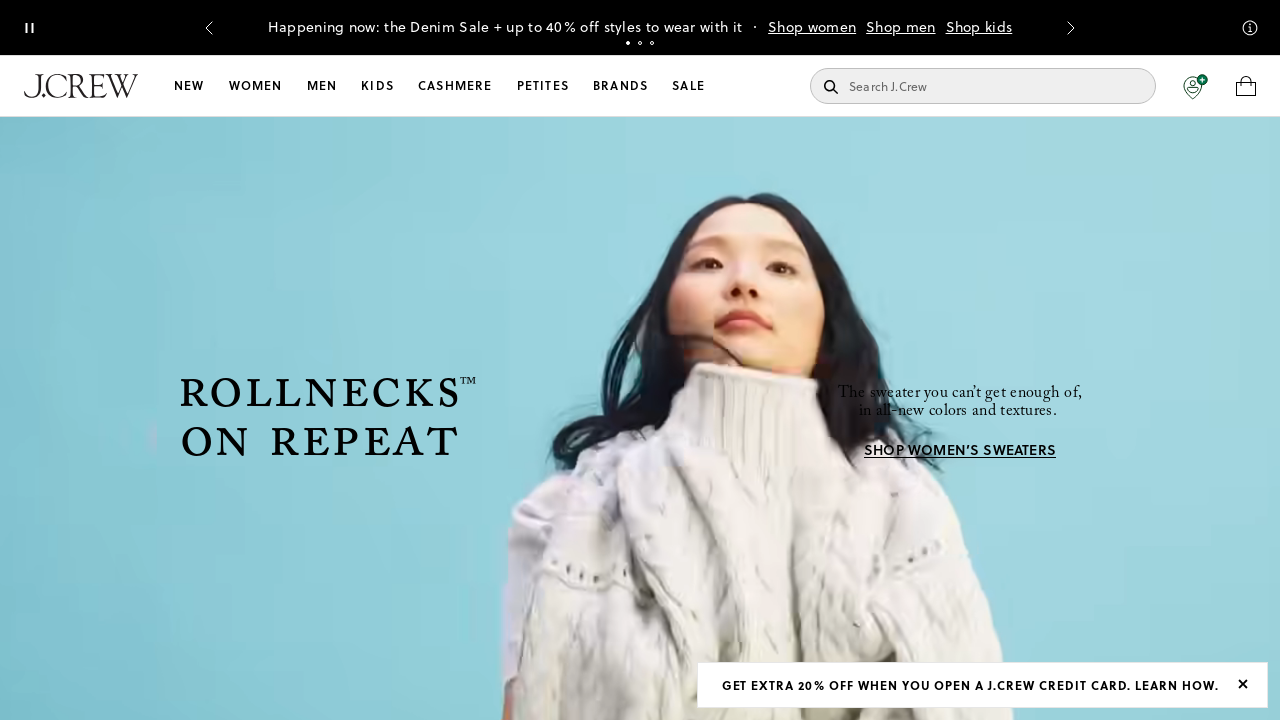